Navigates through a quotes website, loading each page of quotes by clicking the "next" button until all pages have been visited.

Starting URL: https://quotes.toscrape.com/

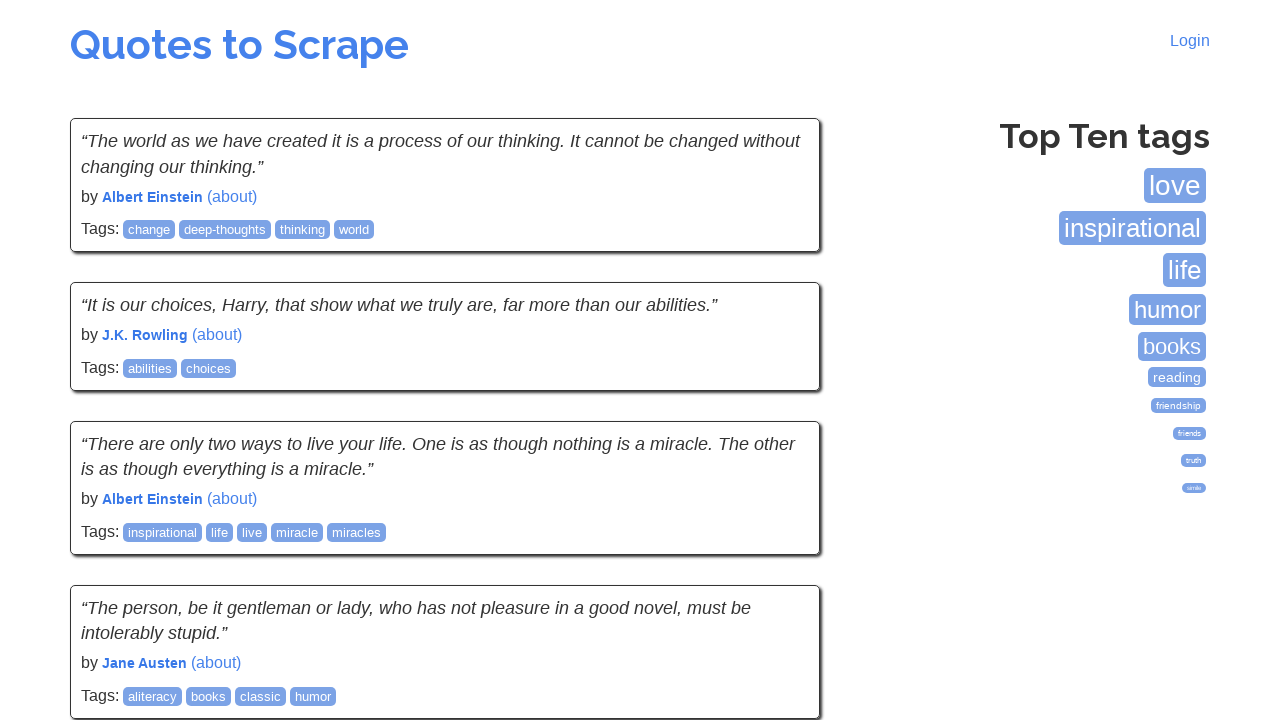

Waited for quotes to load on first page
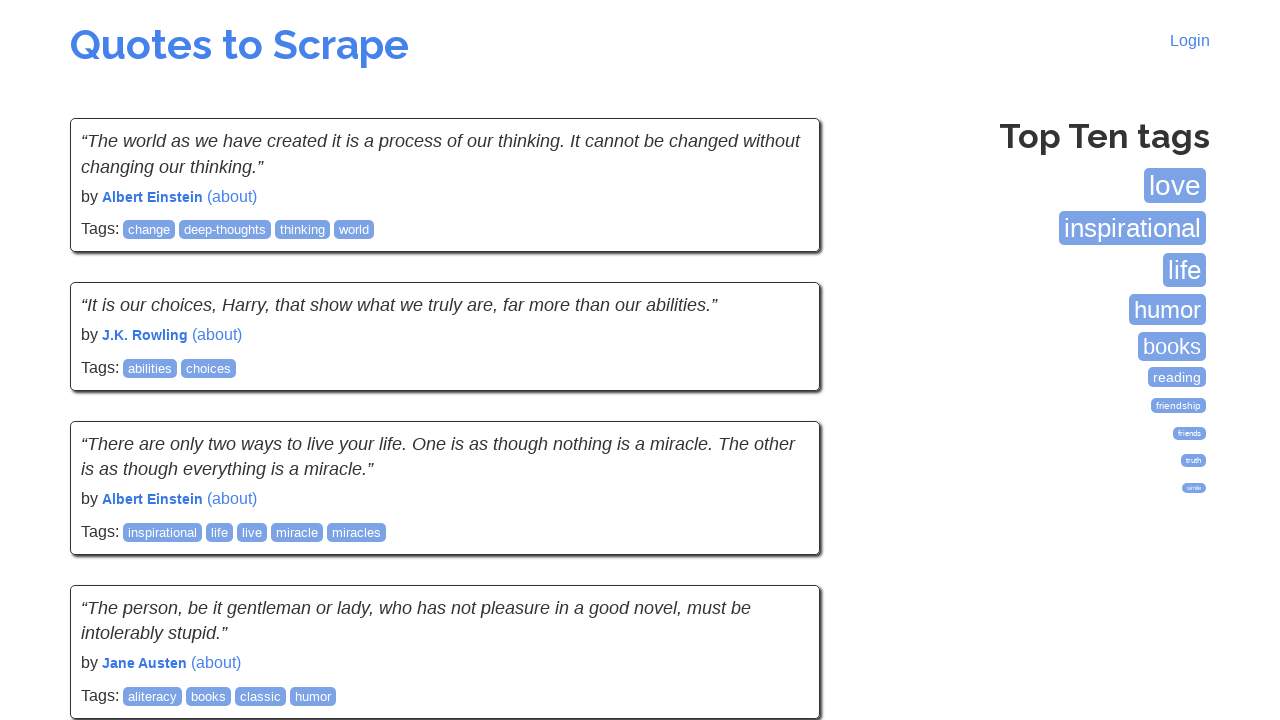

Quotes are visible on current page
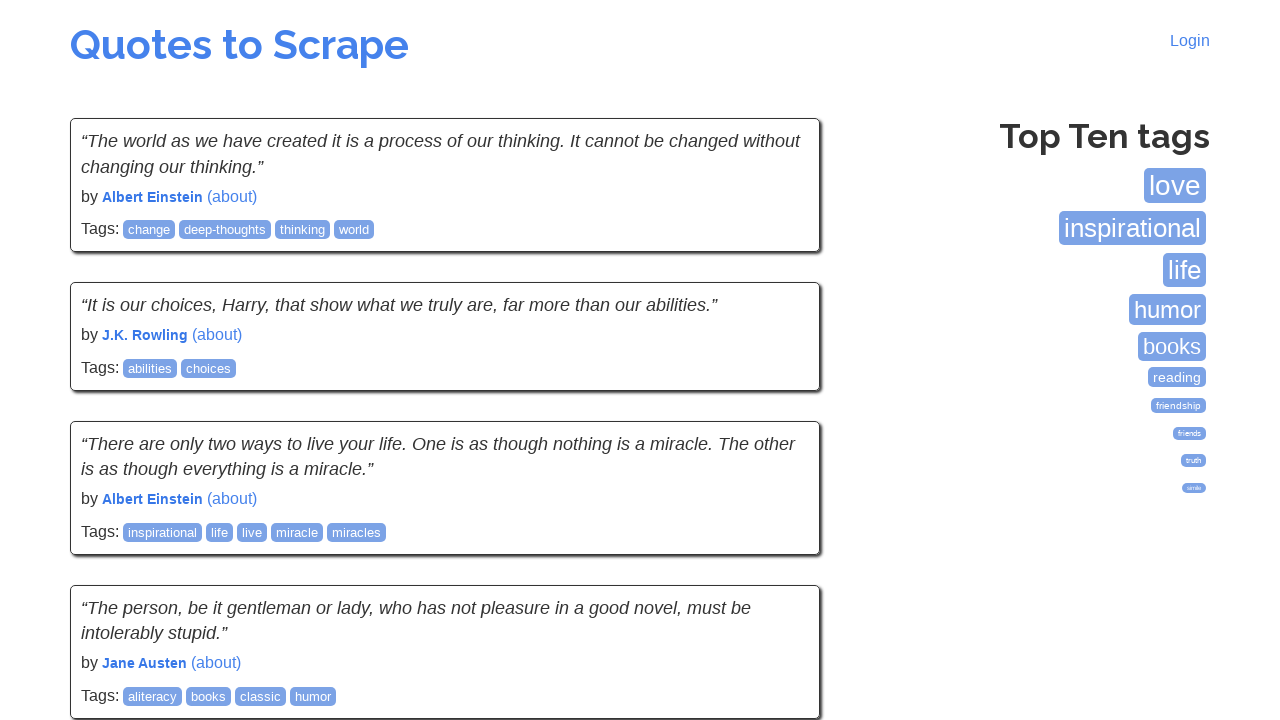

Clicked next button to navigate to next page of quotes at (778, 542) on li.next > a
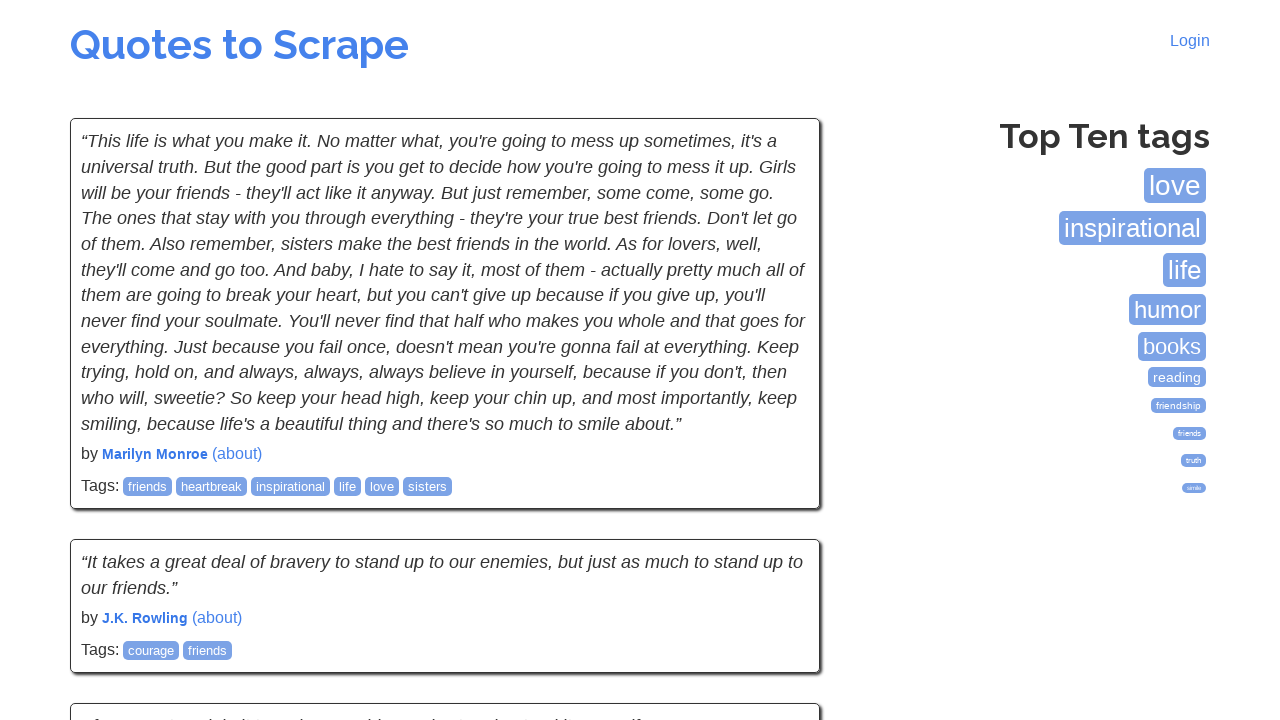

Waited for quotes to load on new page
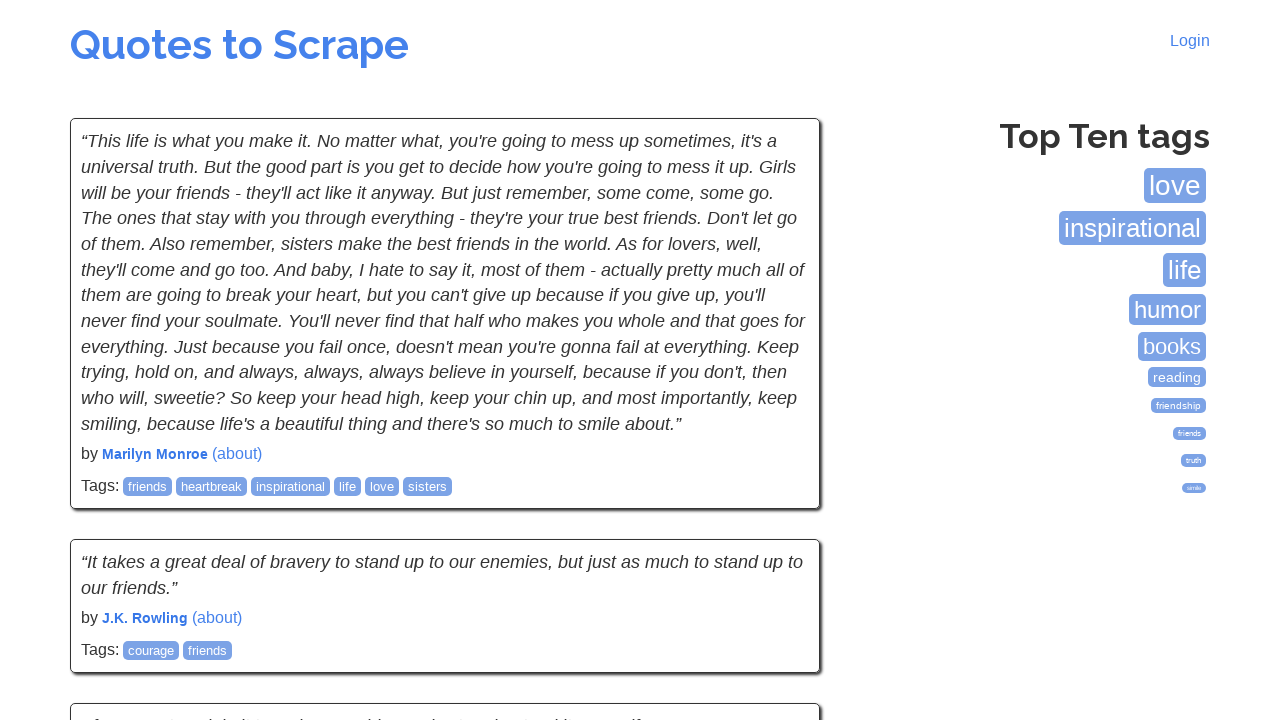

Quotes are visible on current page
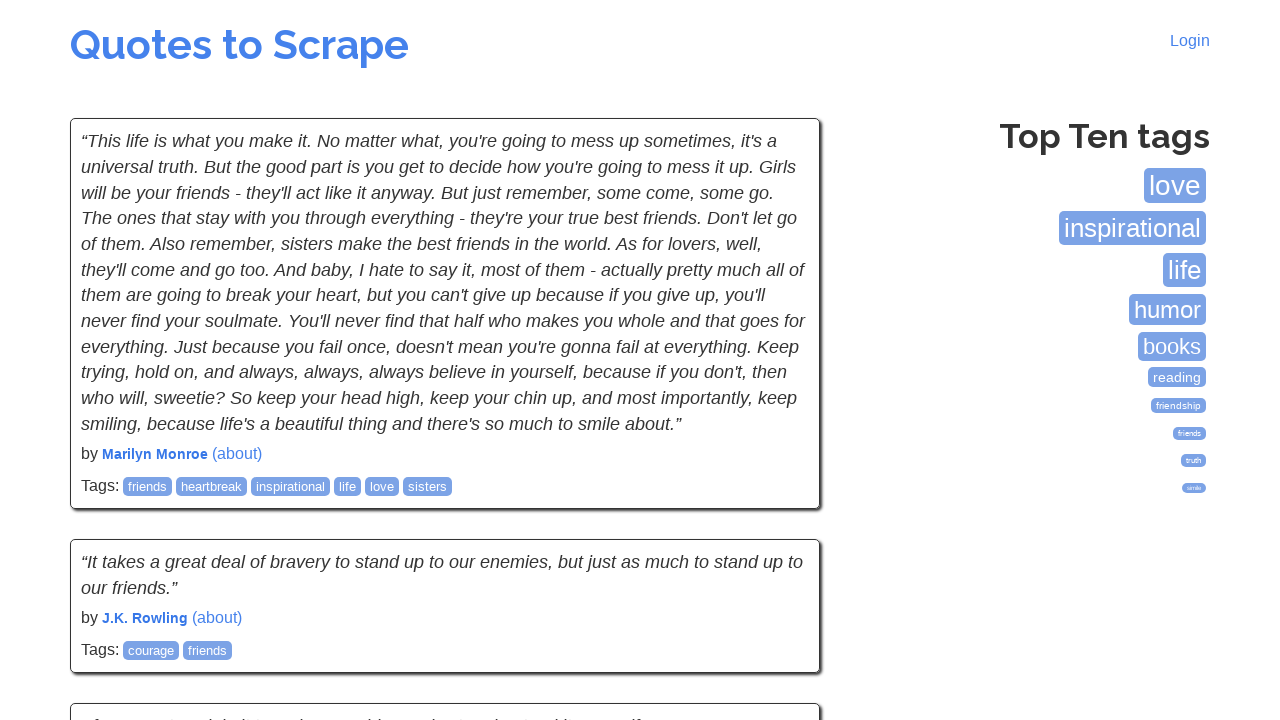

Clicked next button to navigate to next page of quotes at (778, 542) on li.next > a
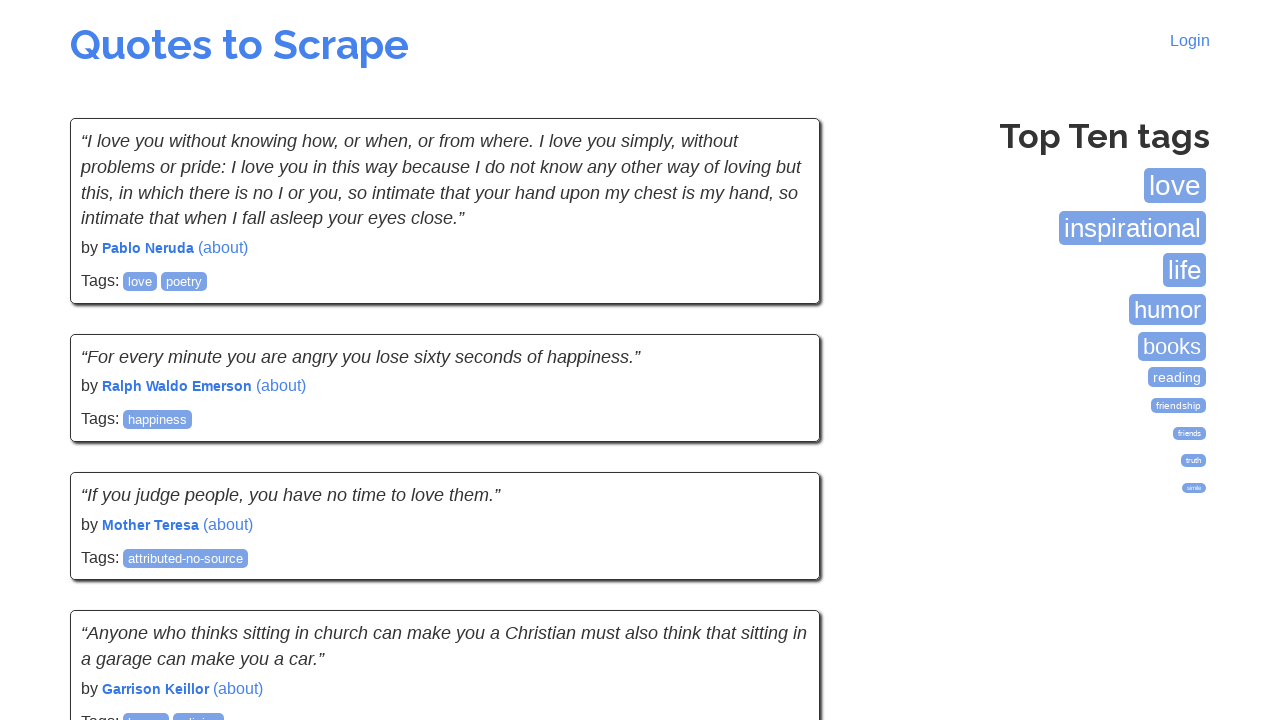

Waited for quotes to load on new page
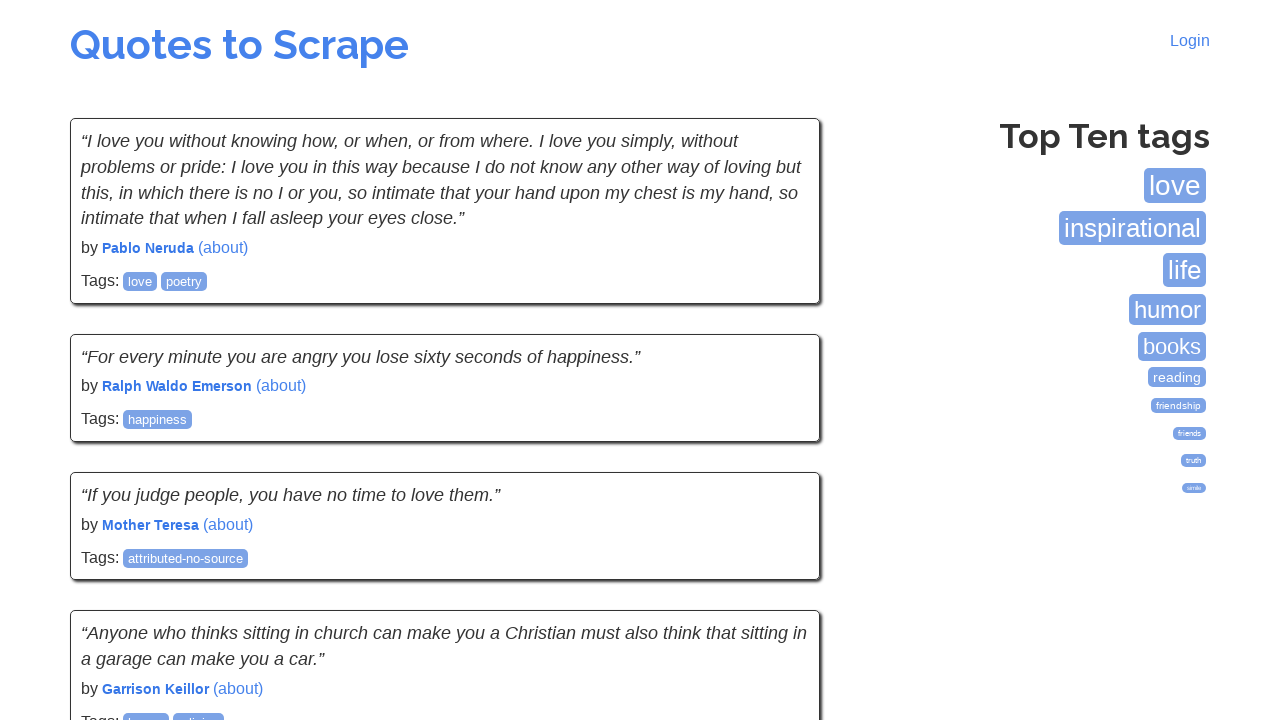

Quotes are visible on current page
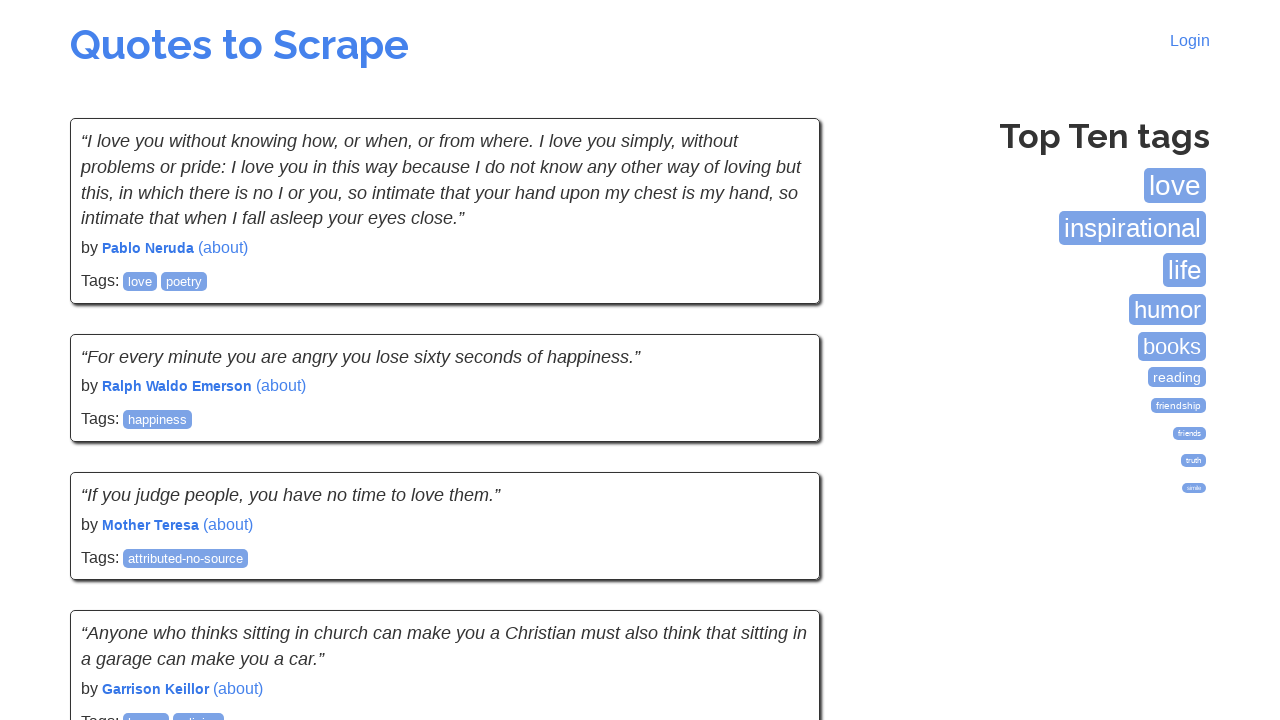

Clicked next button to navigate to next page of quotes at (778, 542) on li.next > a
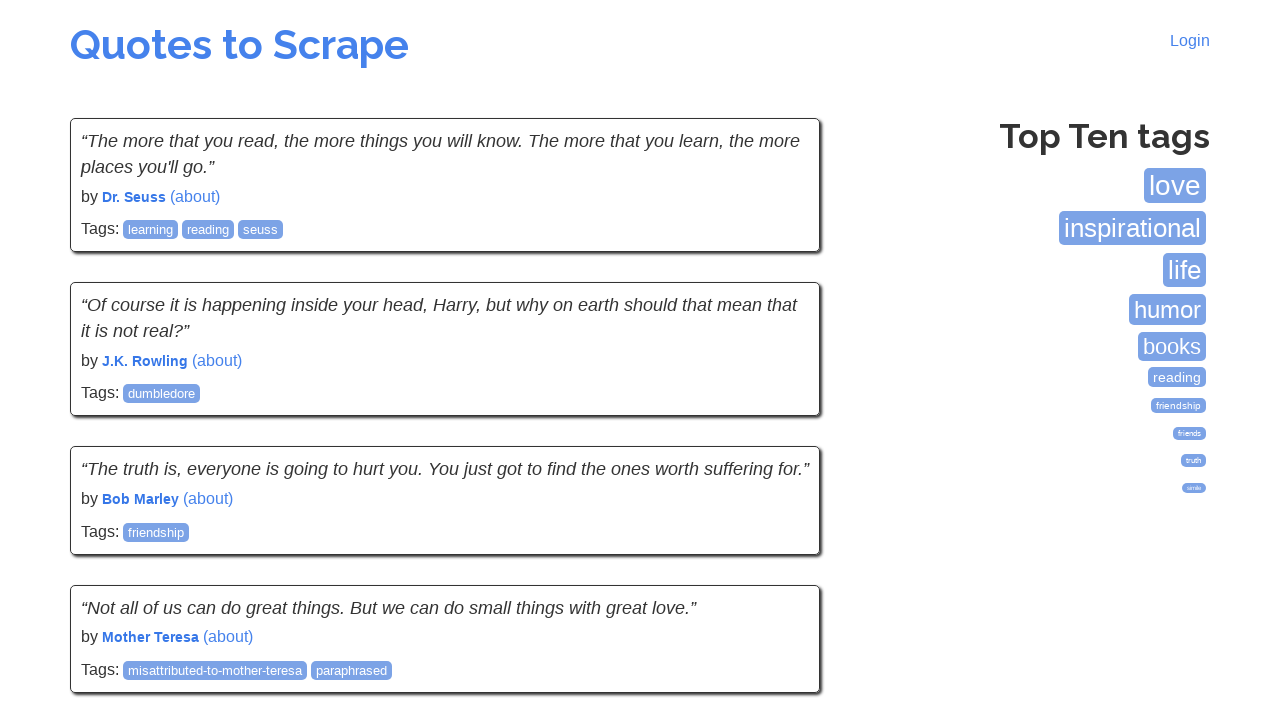

Waited for quotes to load on new page
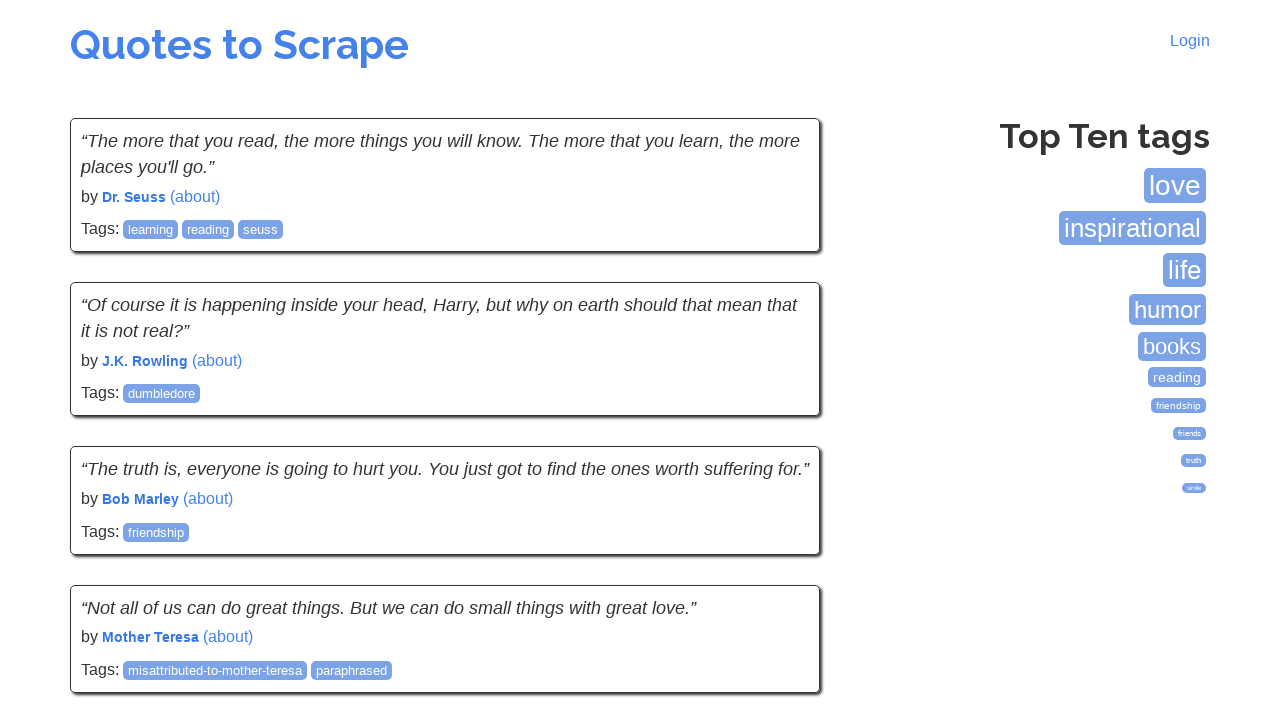

Quotes are visible on current page
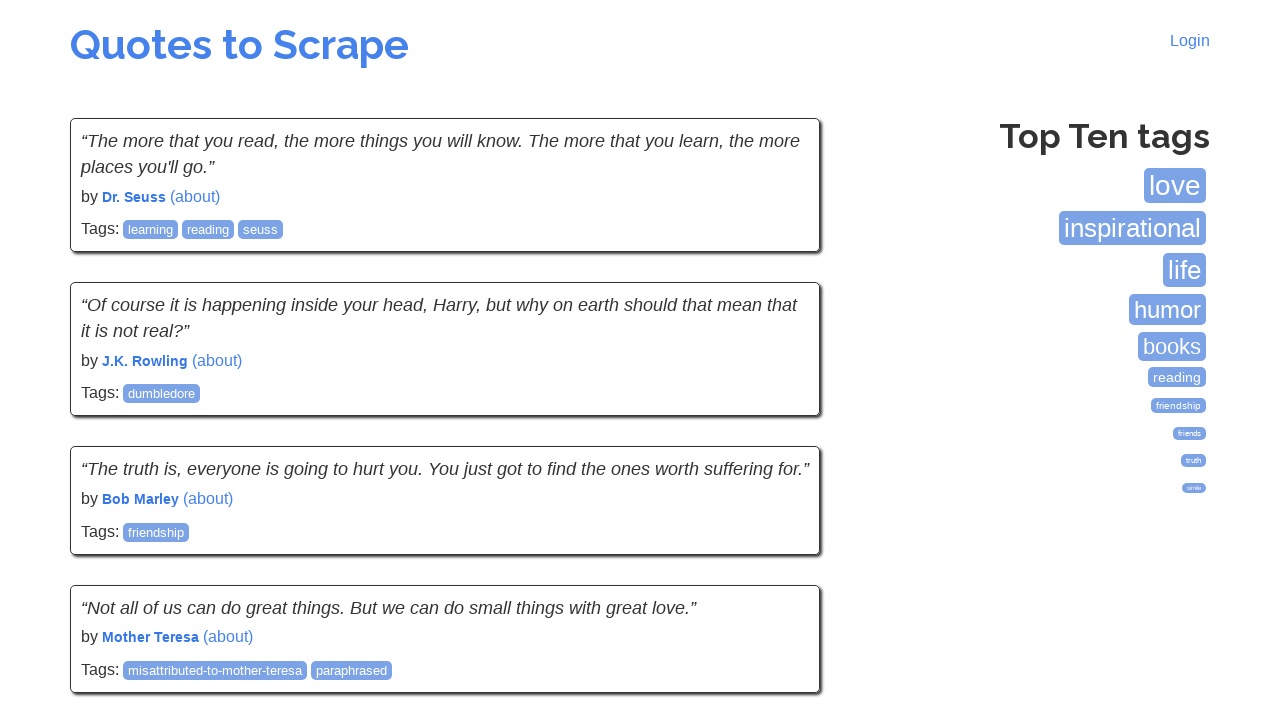

Clicked next button to navigate to next page of quotes at (778, 542) on li.next > a
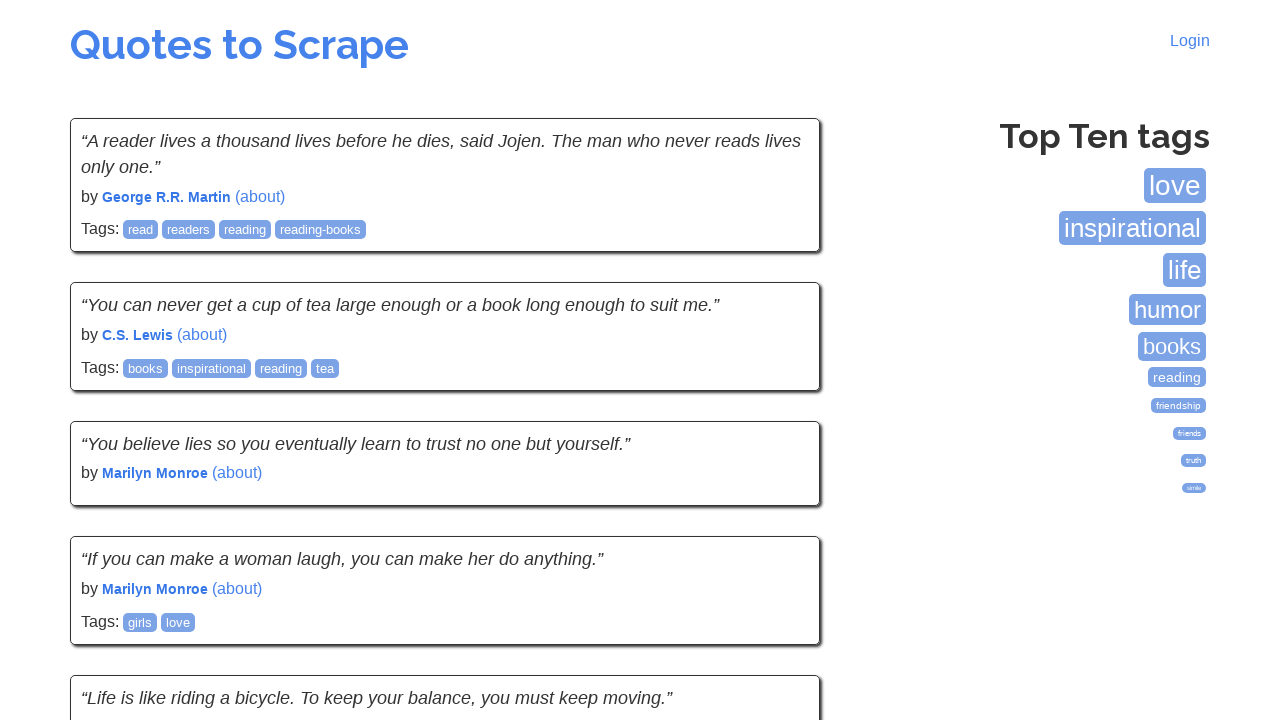

Waited for quotes to load on new page
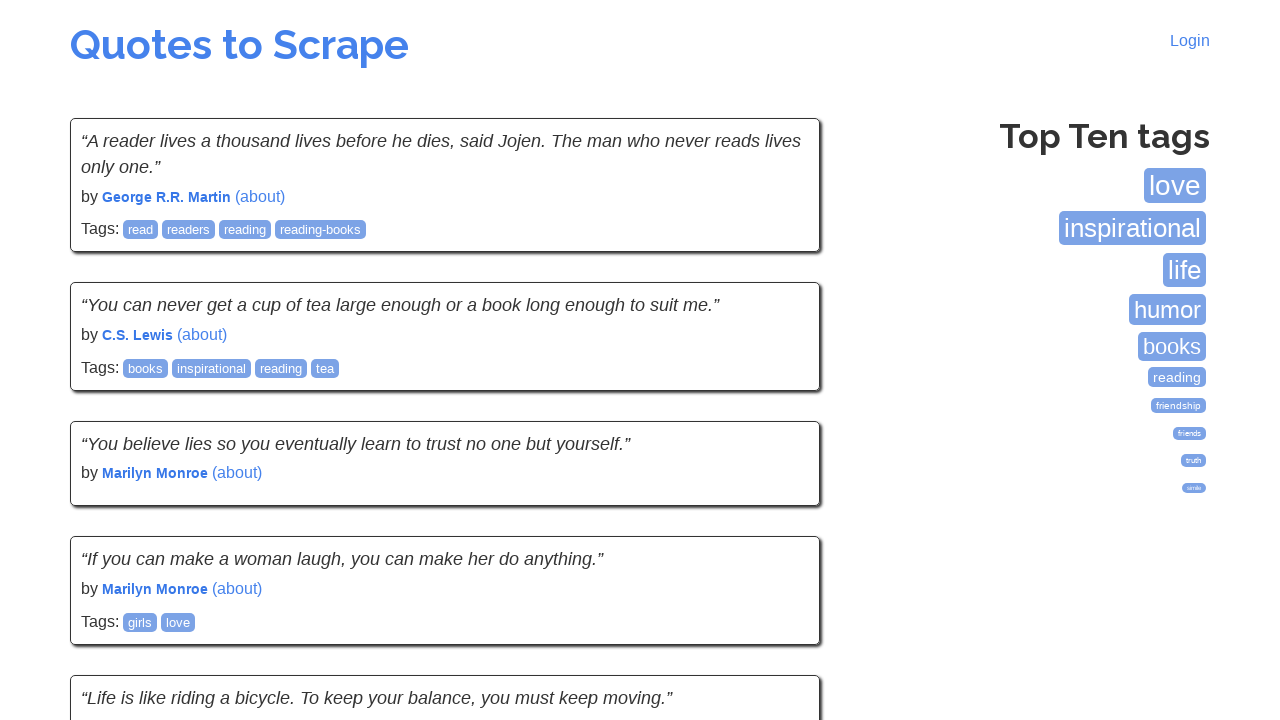

Quotes are visible on current page
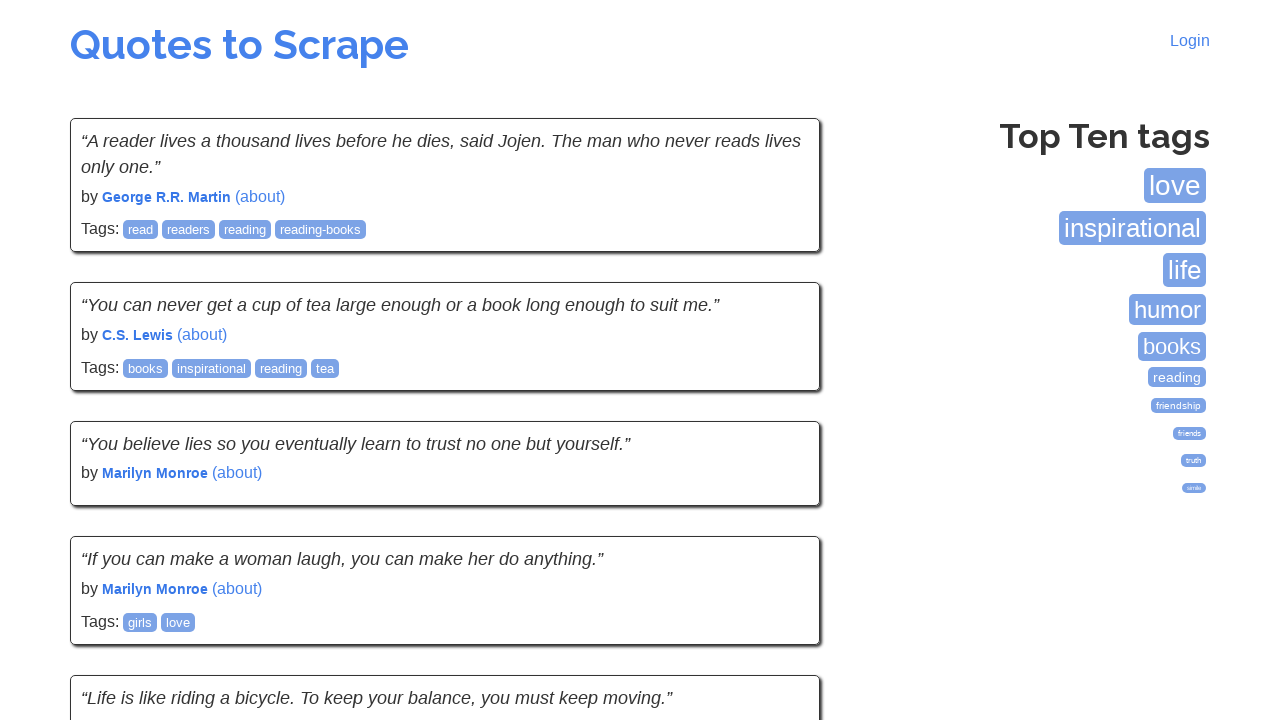

Clicked next button to navigate to next page of quotes at (778, 541) on li.next > a
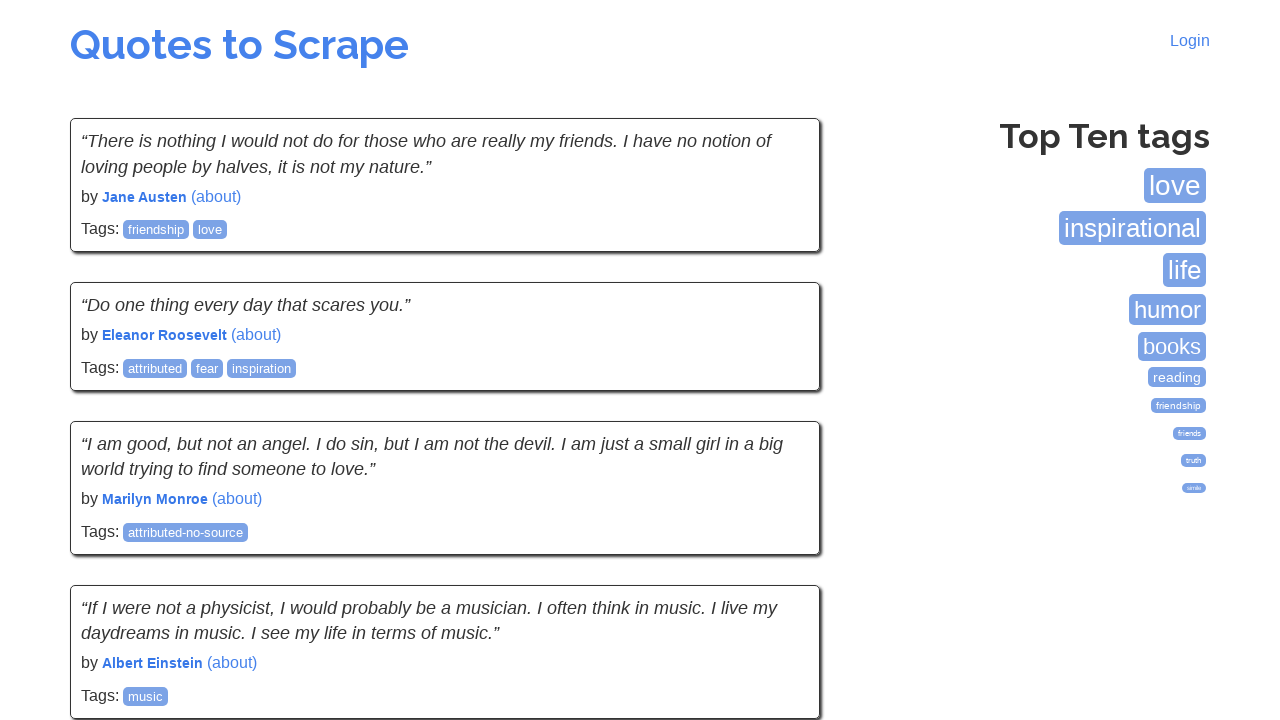

Waited for quotes to load on new page
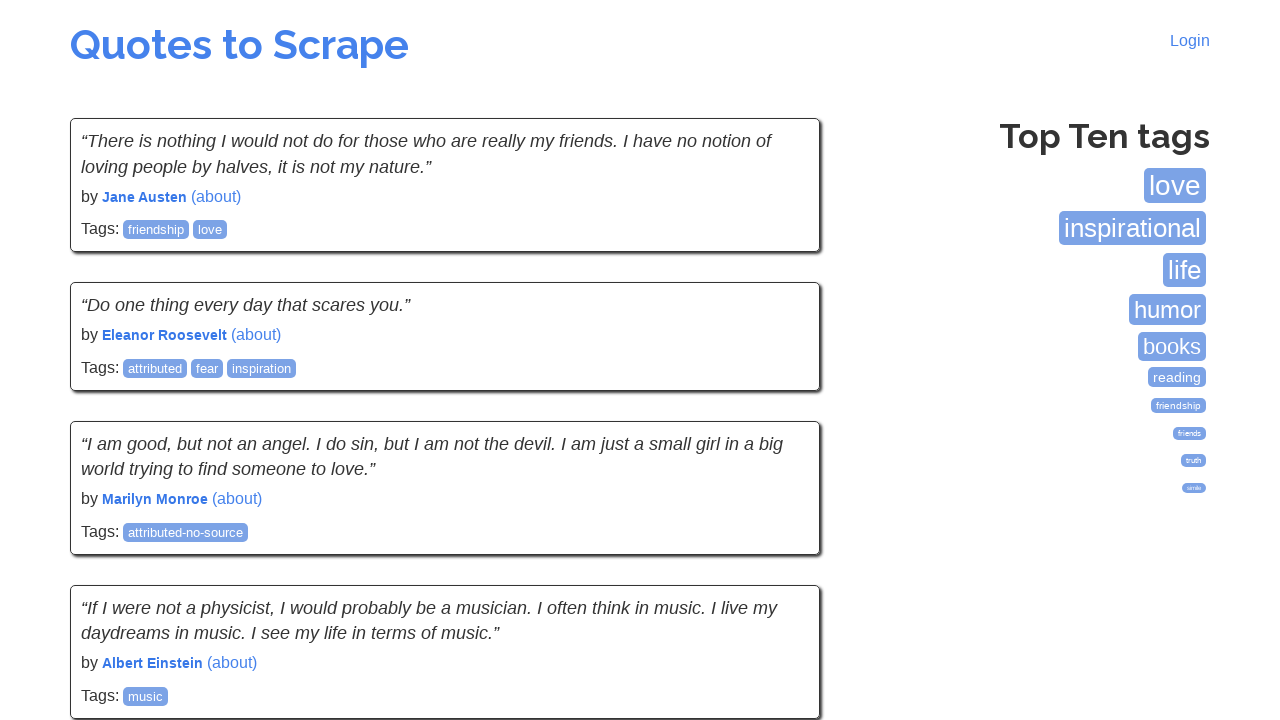

Quotes are visible on current page
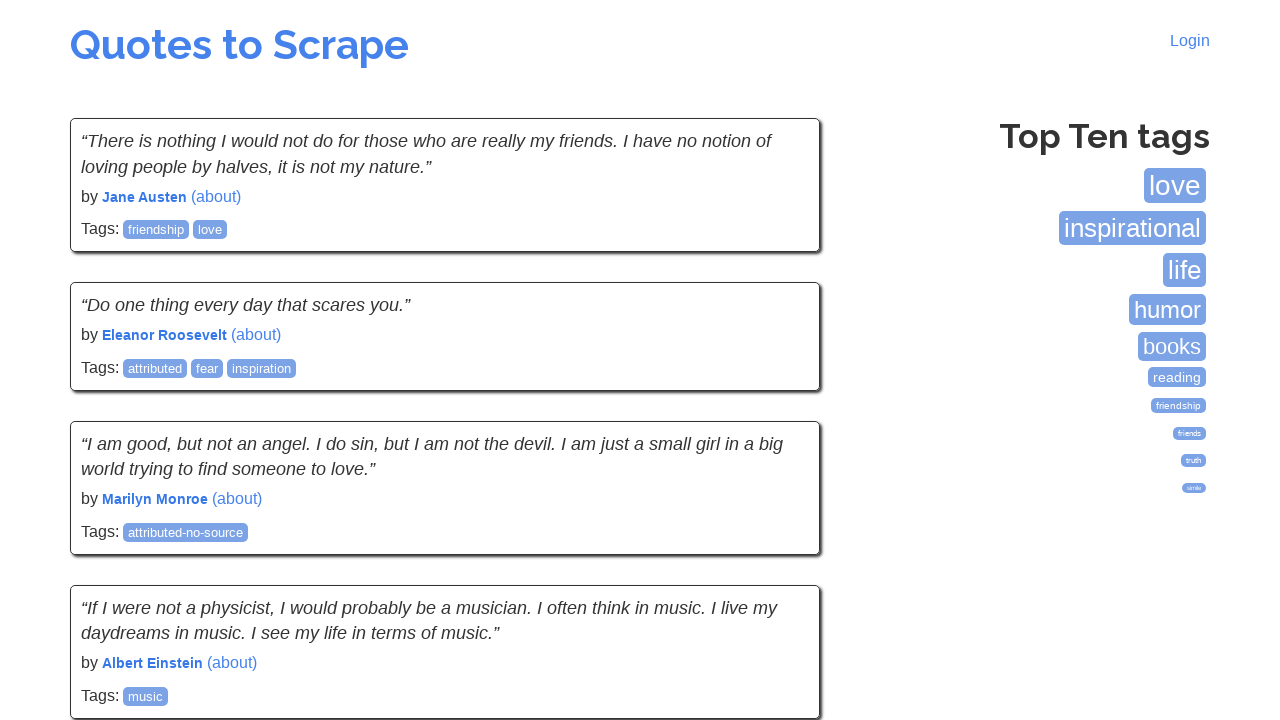

Clicked next button to navigate to next page of quotes at (778, 542) on li.next > a
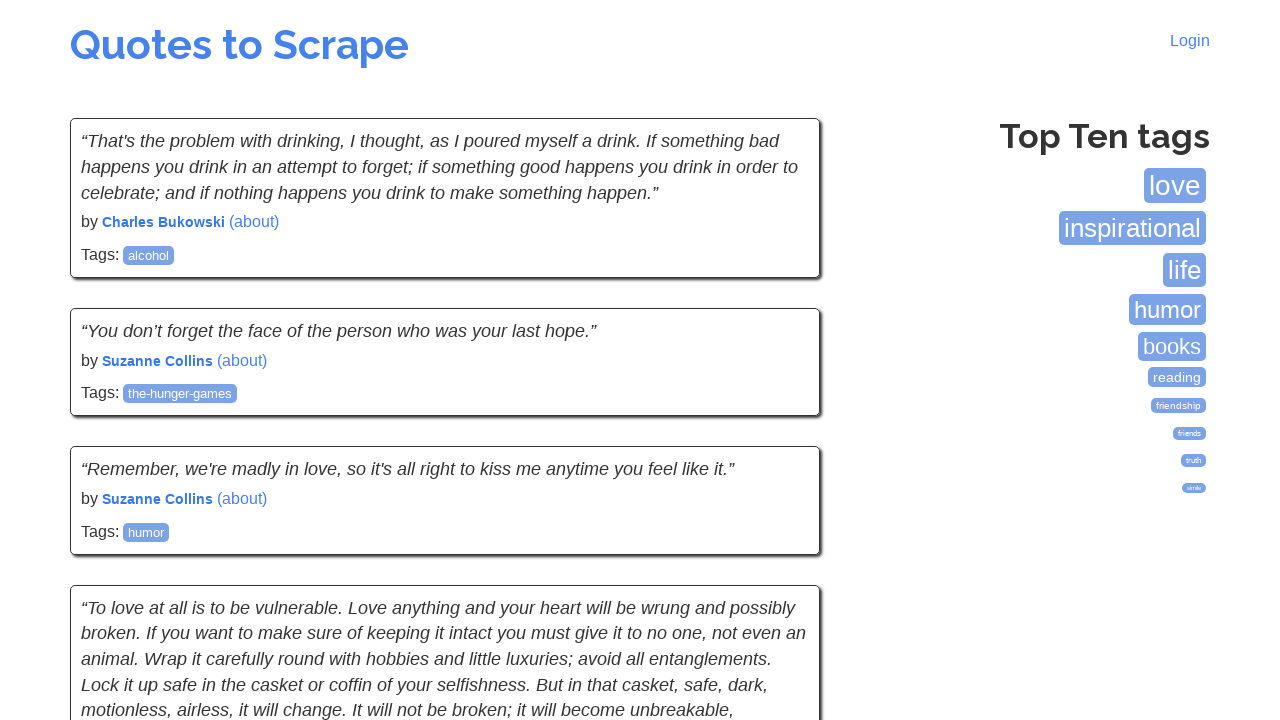

Waited for quotes to load on new page
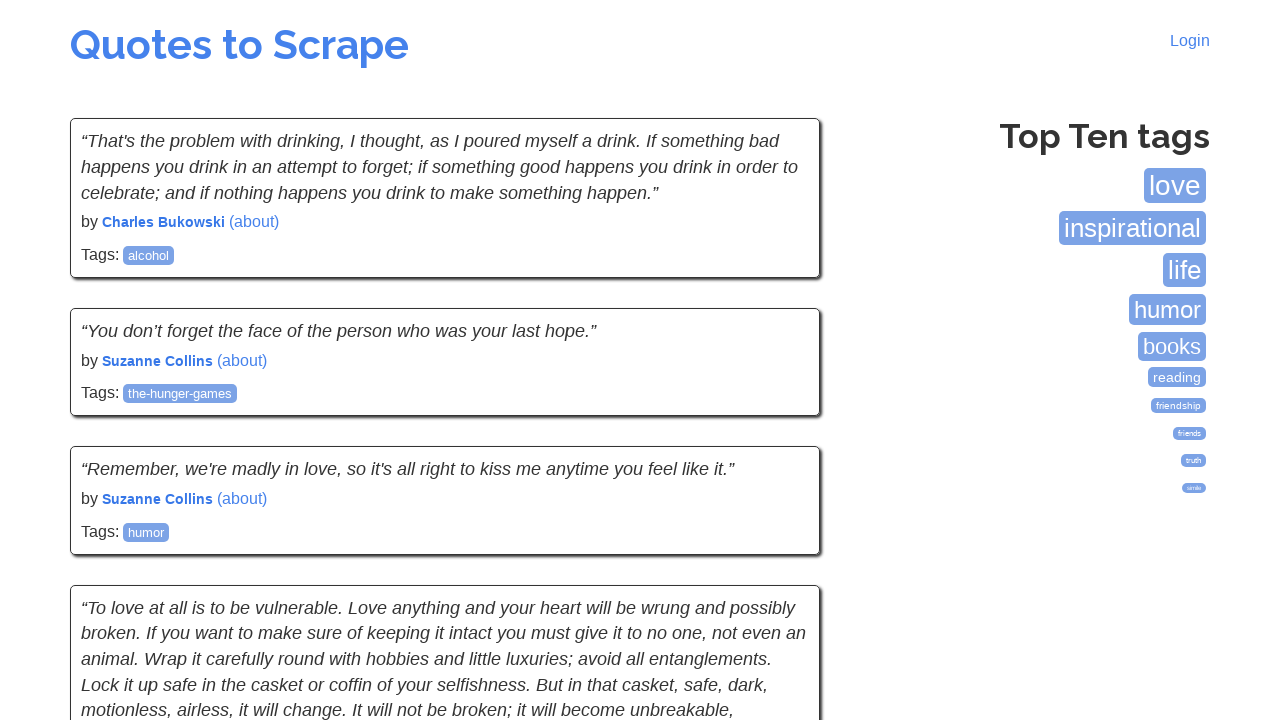

Quotes are visible on current page
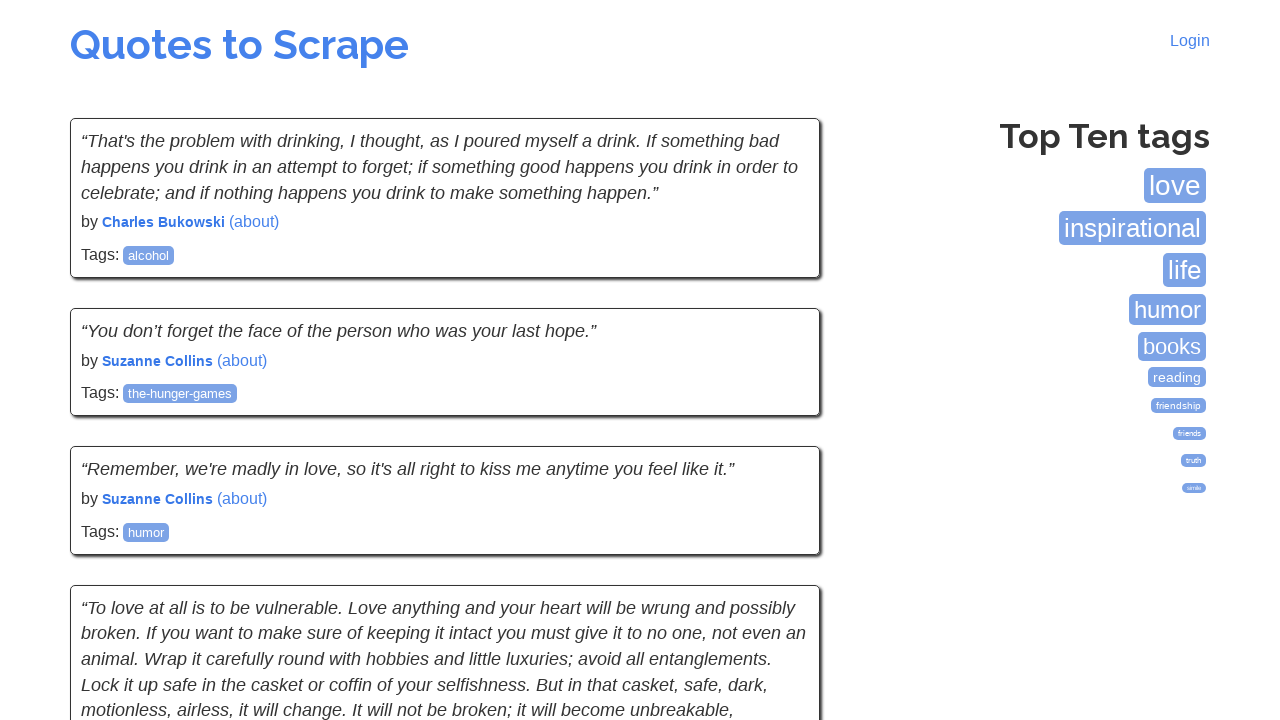

Clicked next button to navigate to next page of quotes at (778, 542) on li.next > a
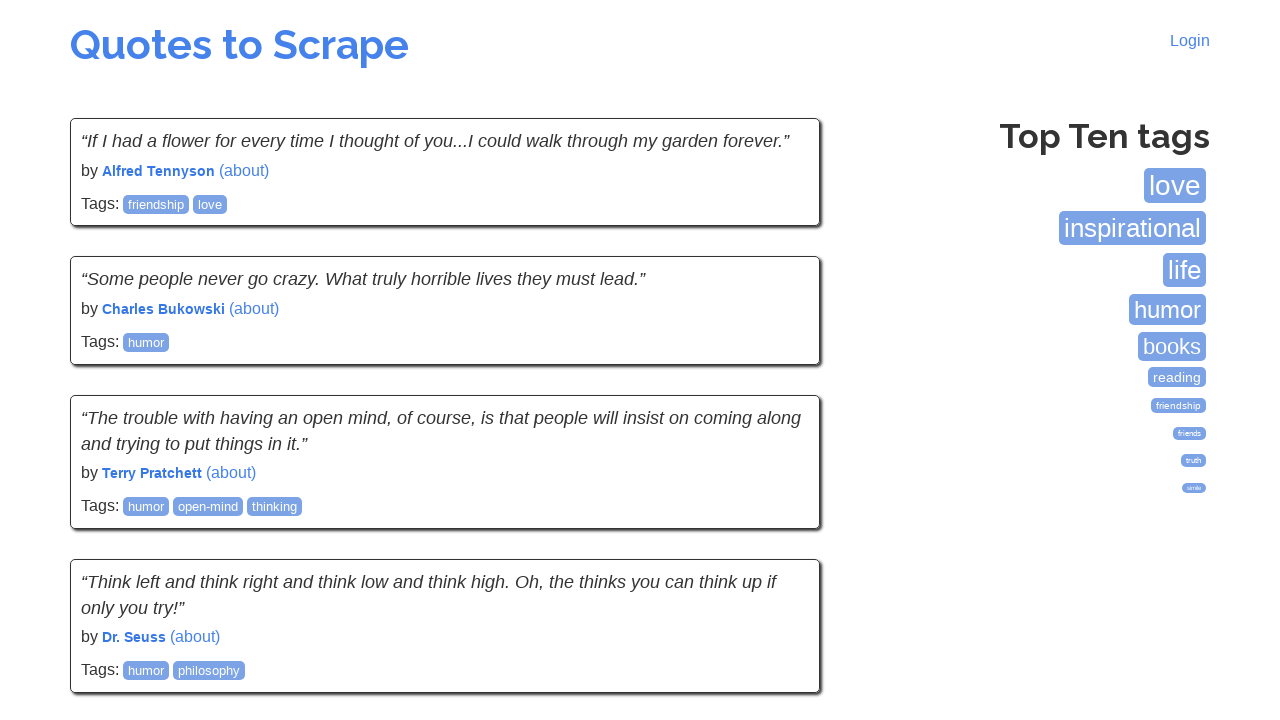

Waited for quotes to load on new page
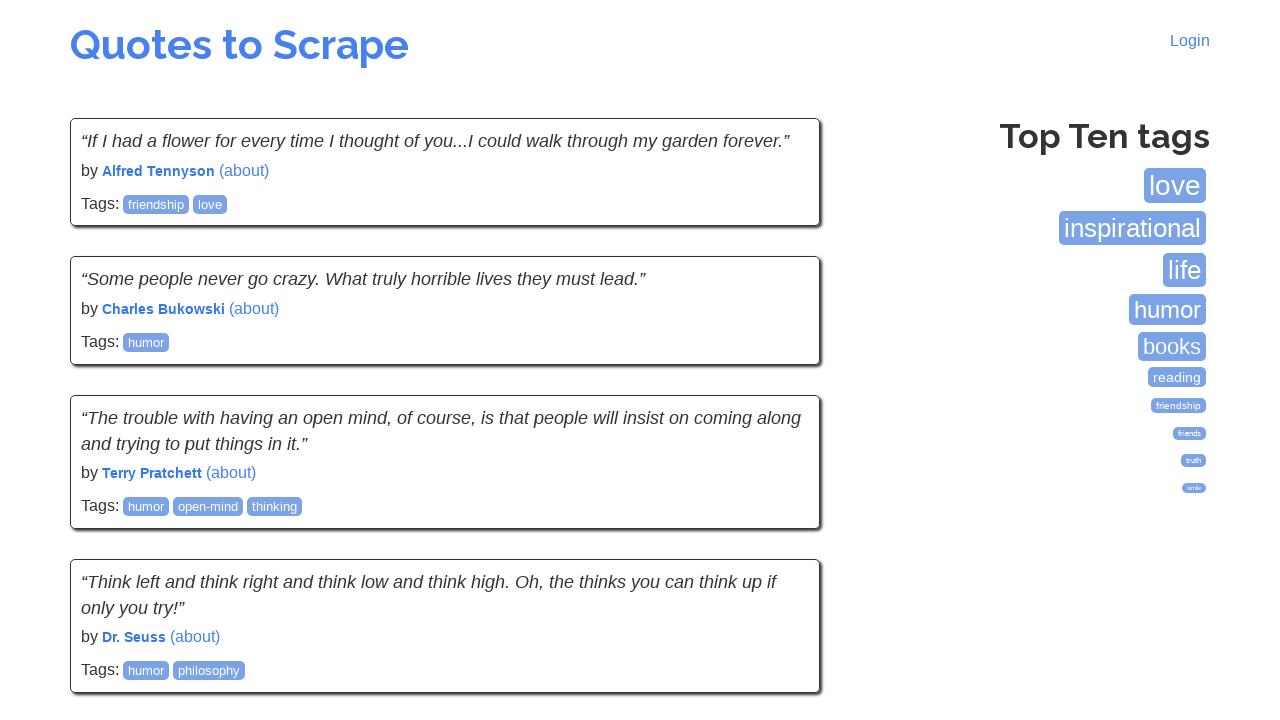

Quotes are visible on current page
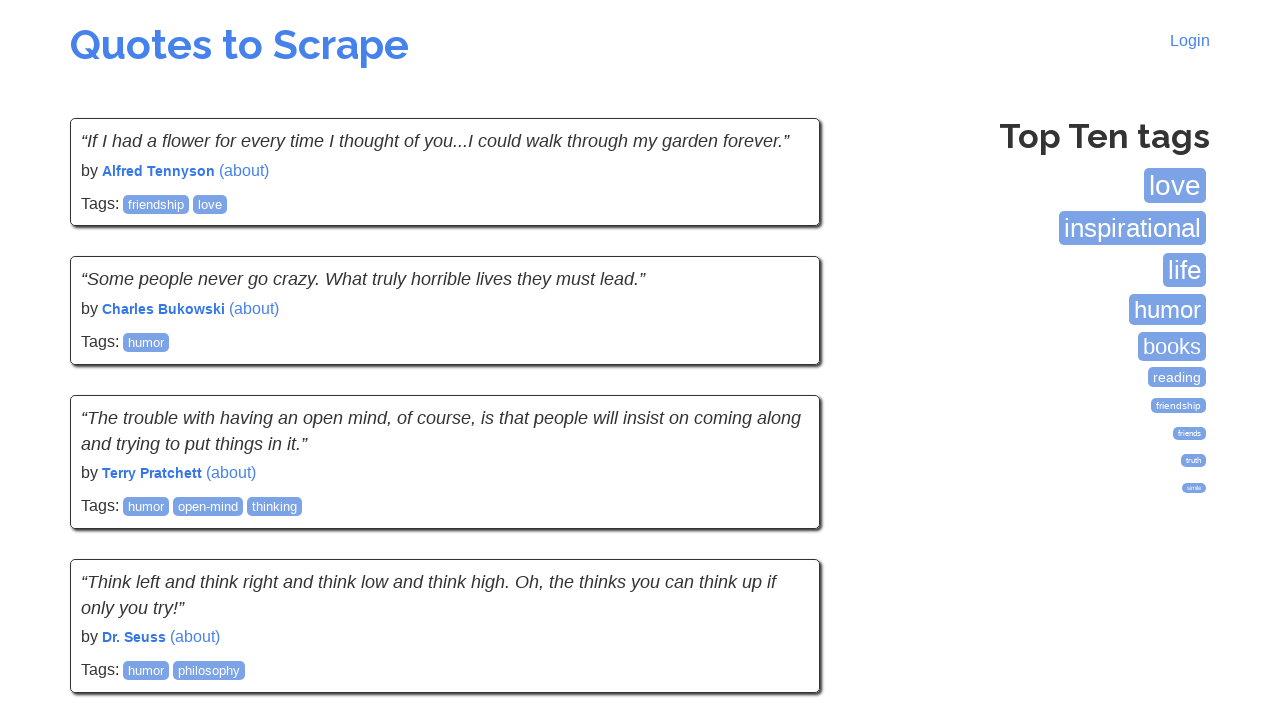

Clicked next button to navigate to next page of quotes at (778, 542) on li.next > a
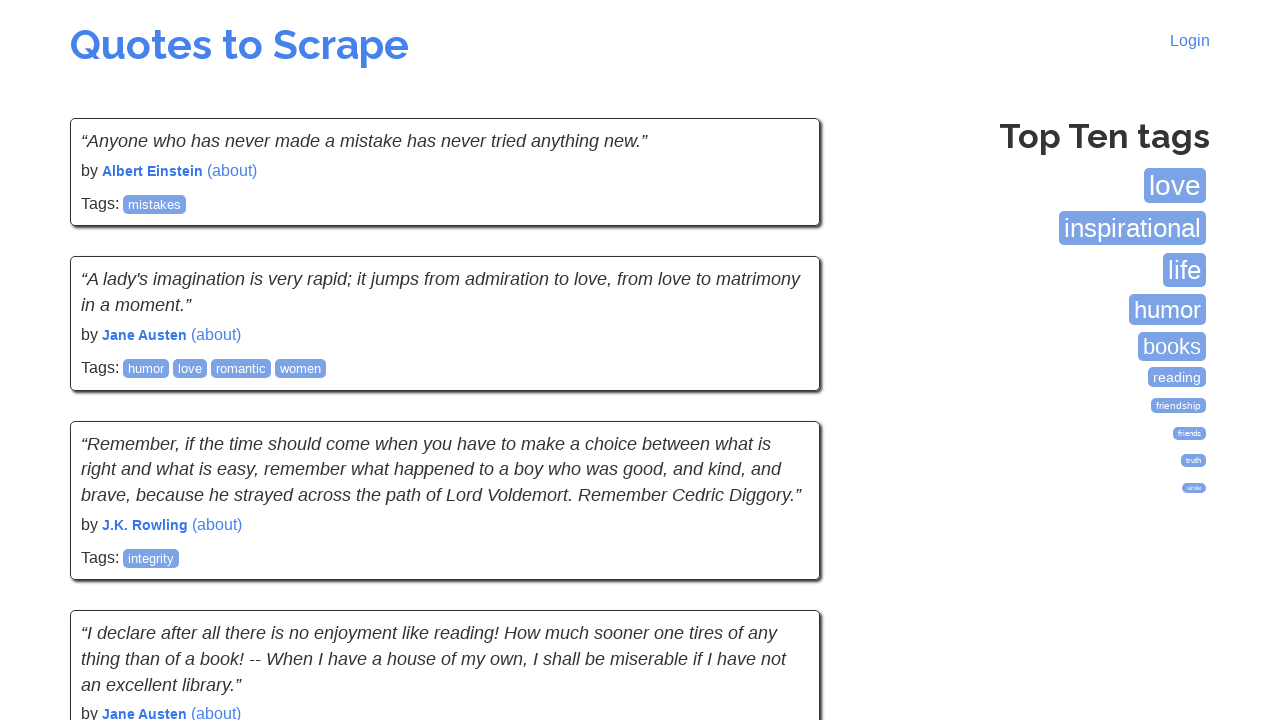

Waited for quotes to load on new page
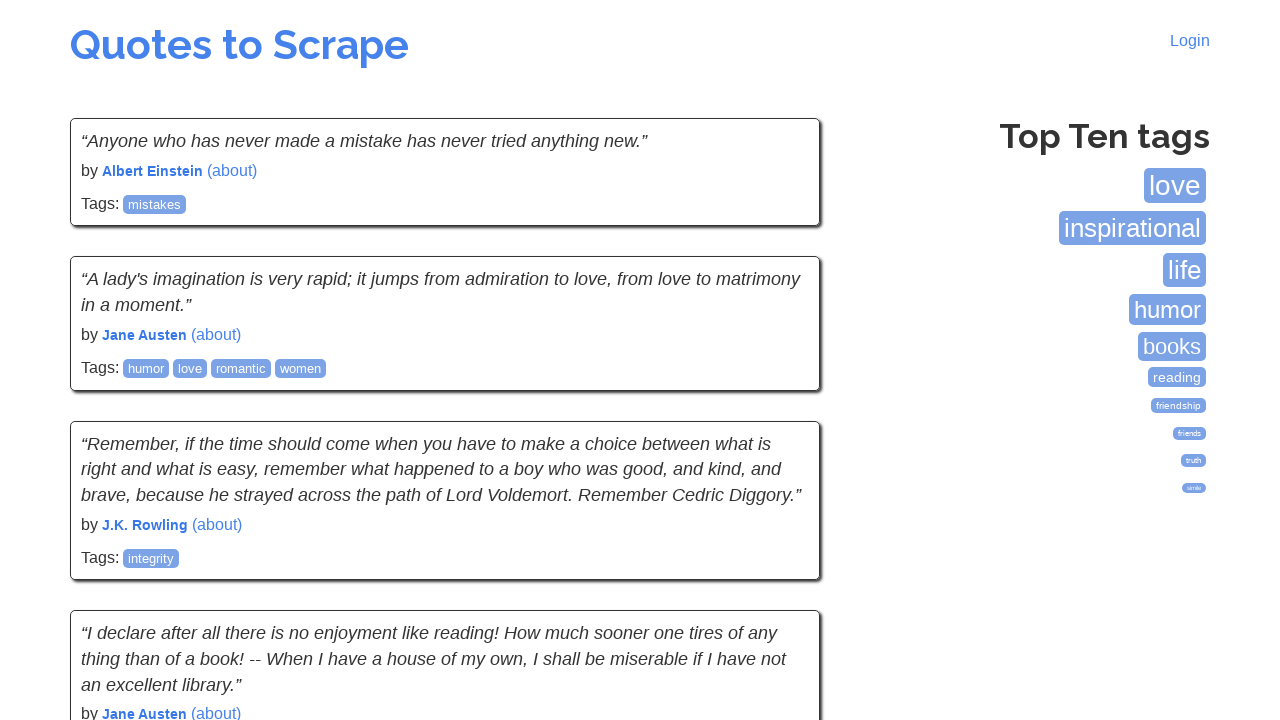

Quotes are visible on current page
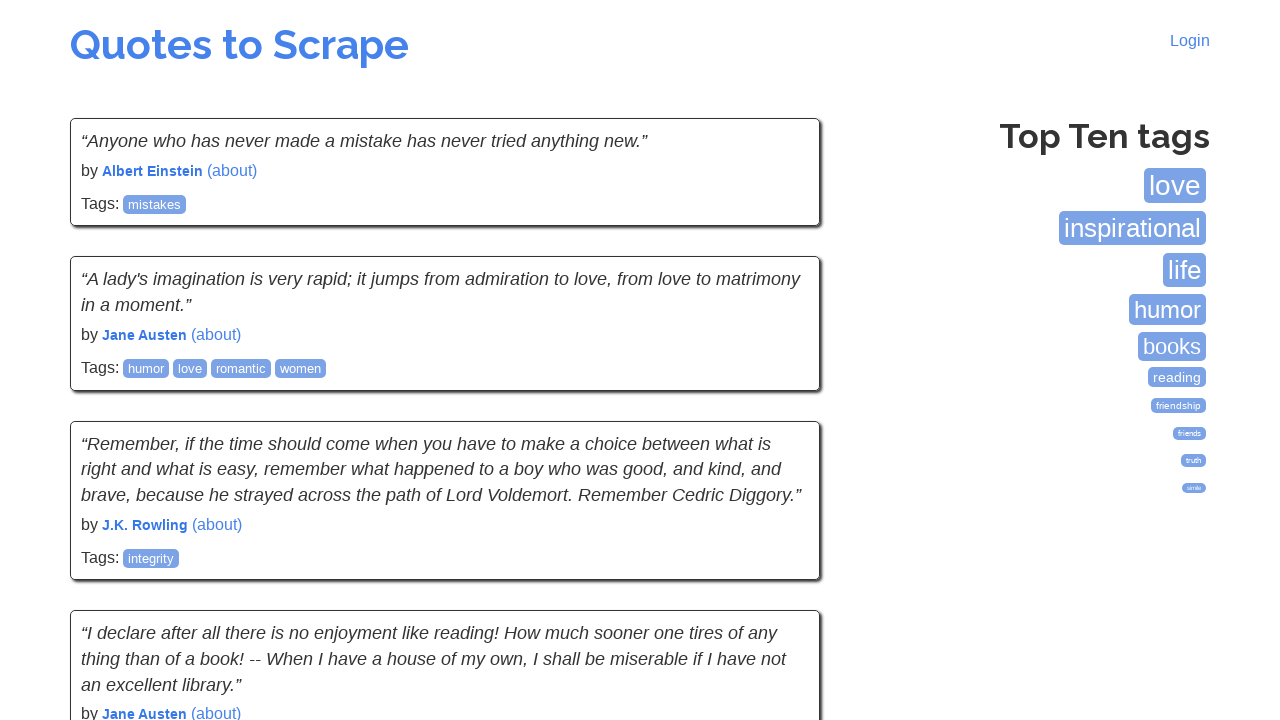

Clicked next button to navigate to next page of quotes at (778, 542) on li.next > a
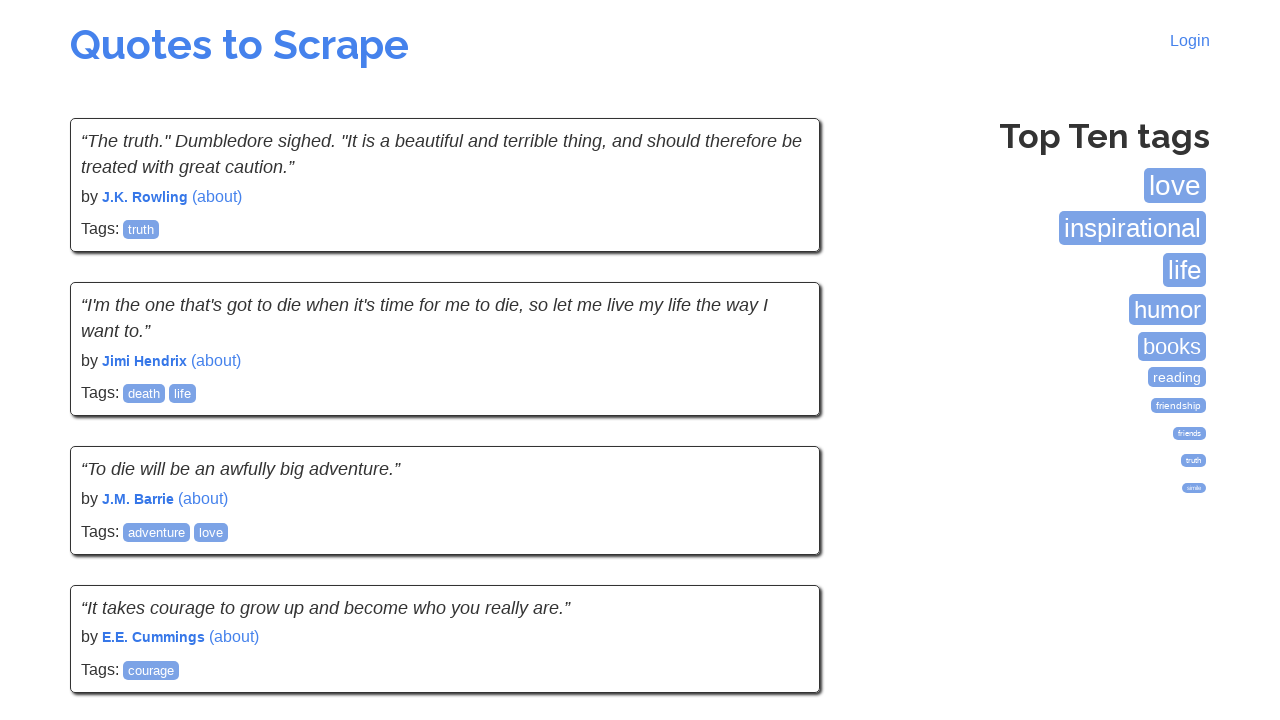

Waited for quotes to load on new page
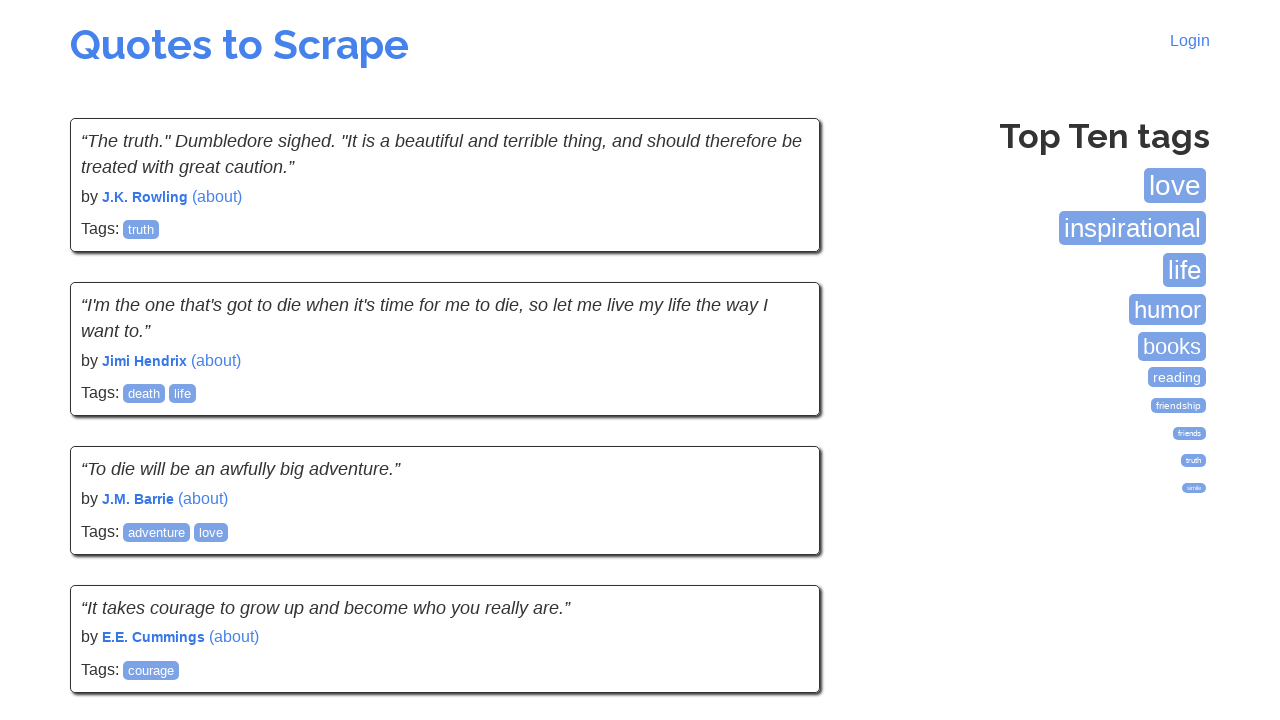

Quotes are visible on current page
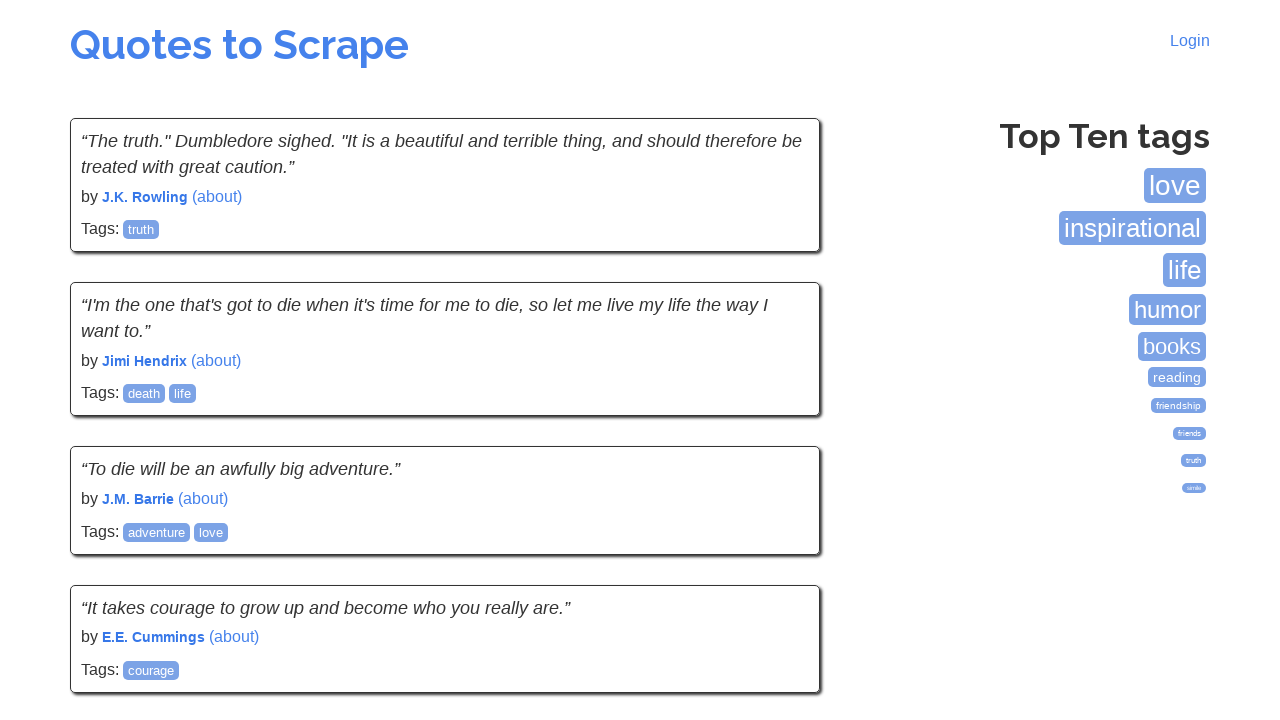

No more pages available - all quotes pages visited
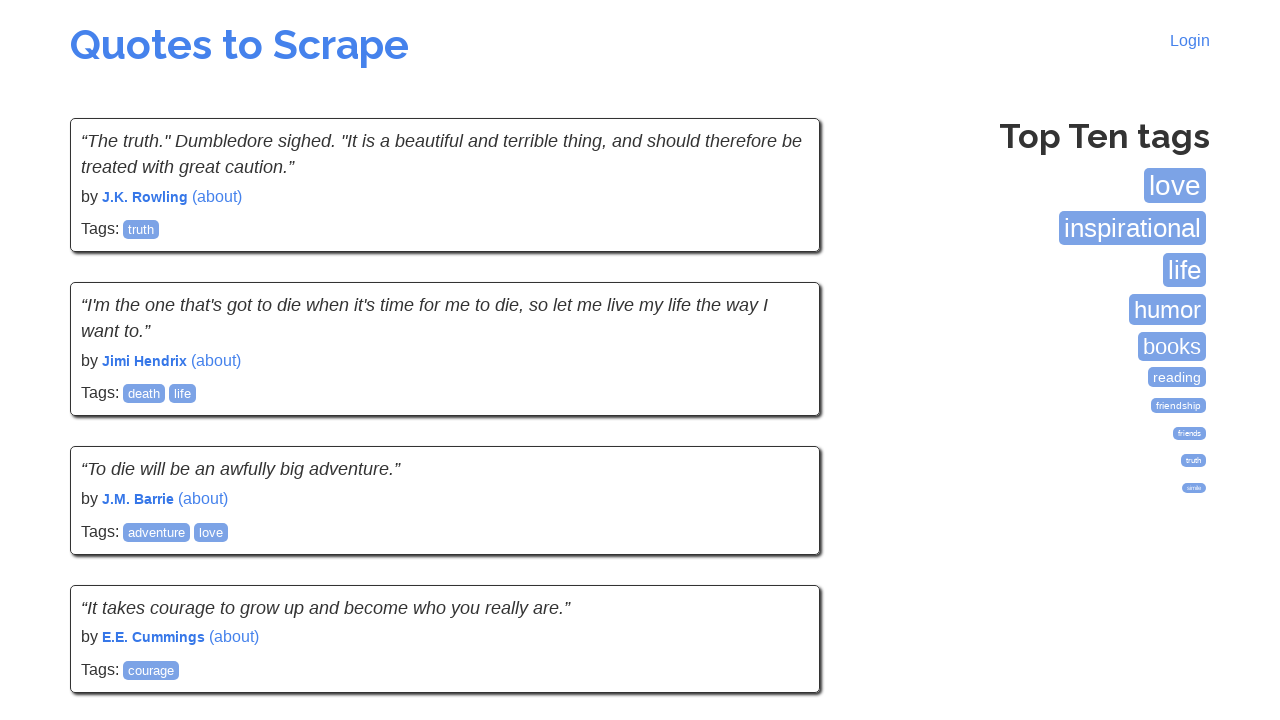

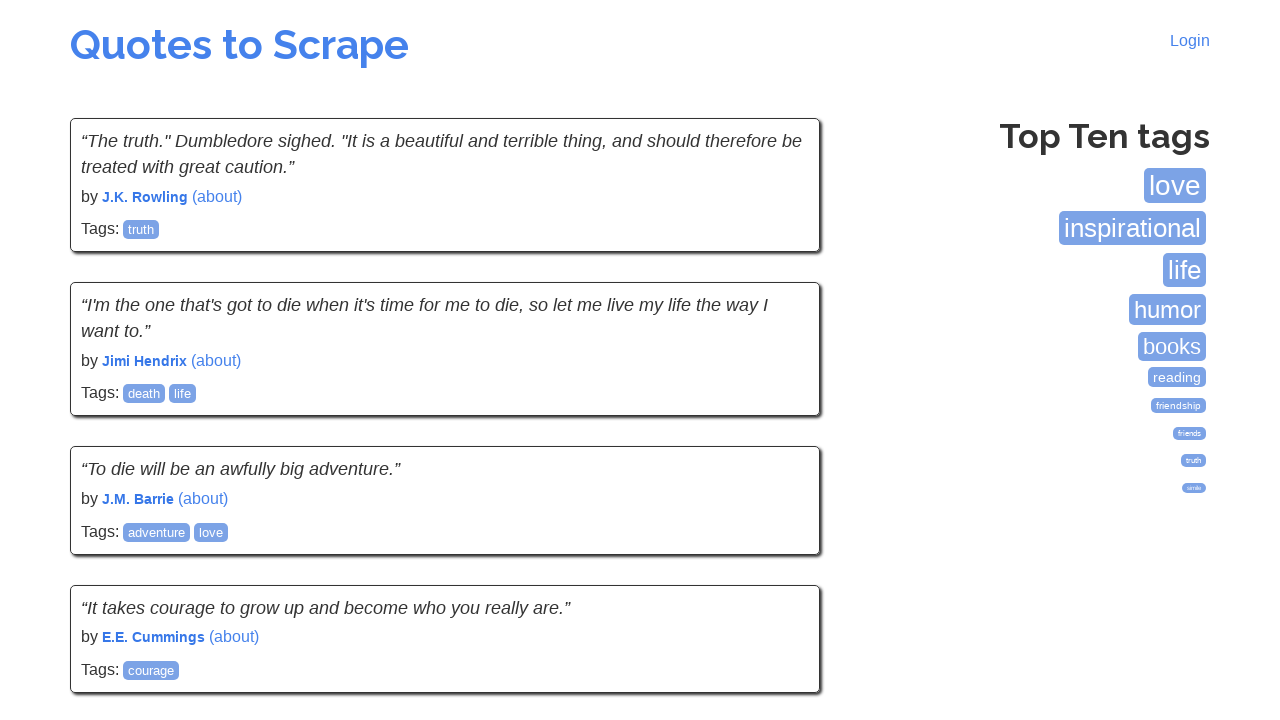